Verifies that the company branding logo is displayed on the OrangeHRM login page

Starting URL: https://opensource-demo.orangehrmlive.com/web/index.php/auth/login

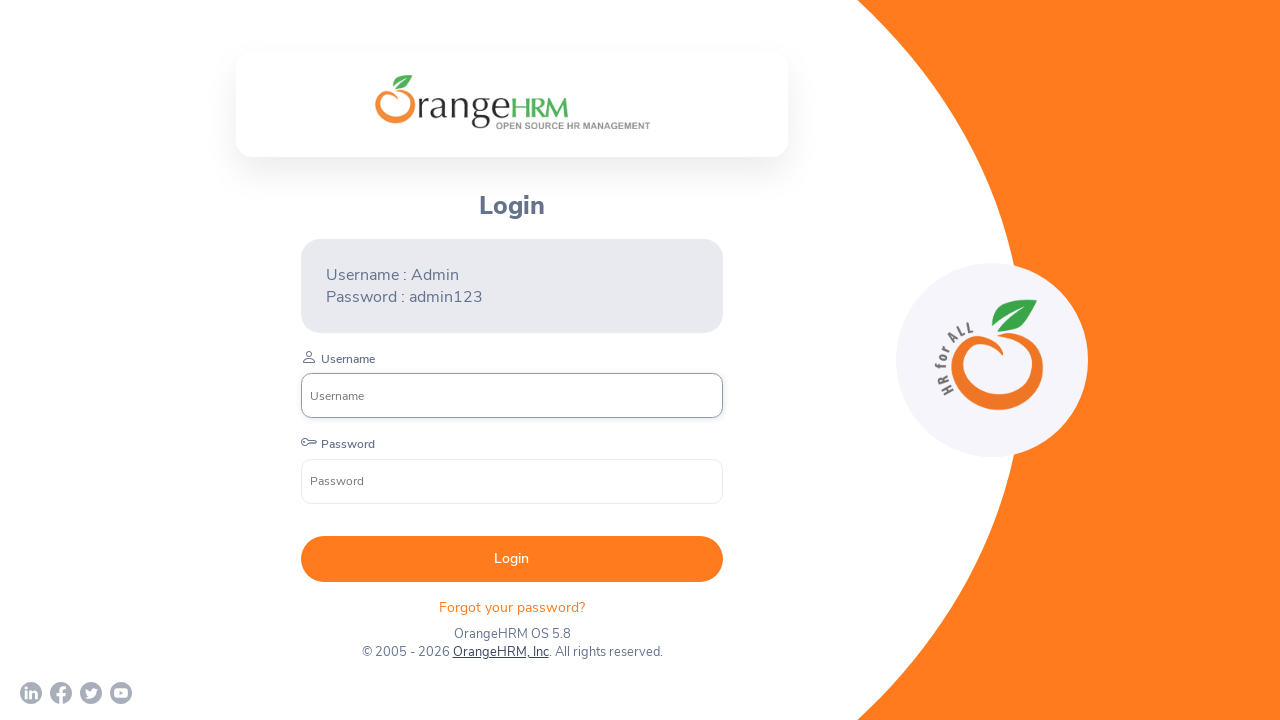

Waited 2 seconds for page to load
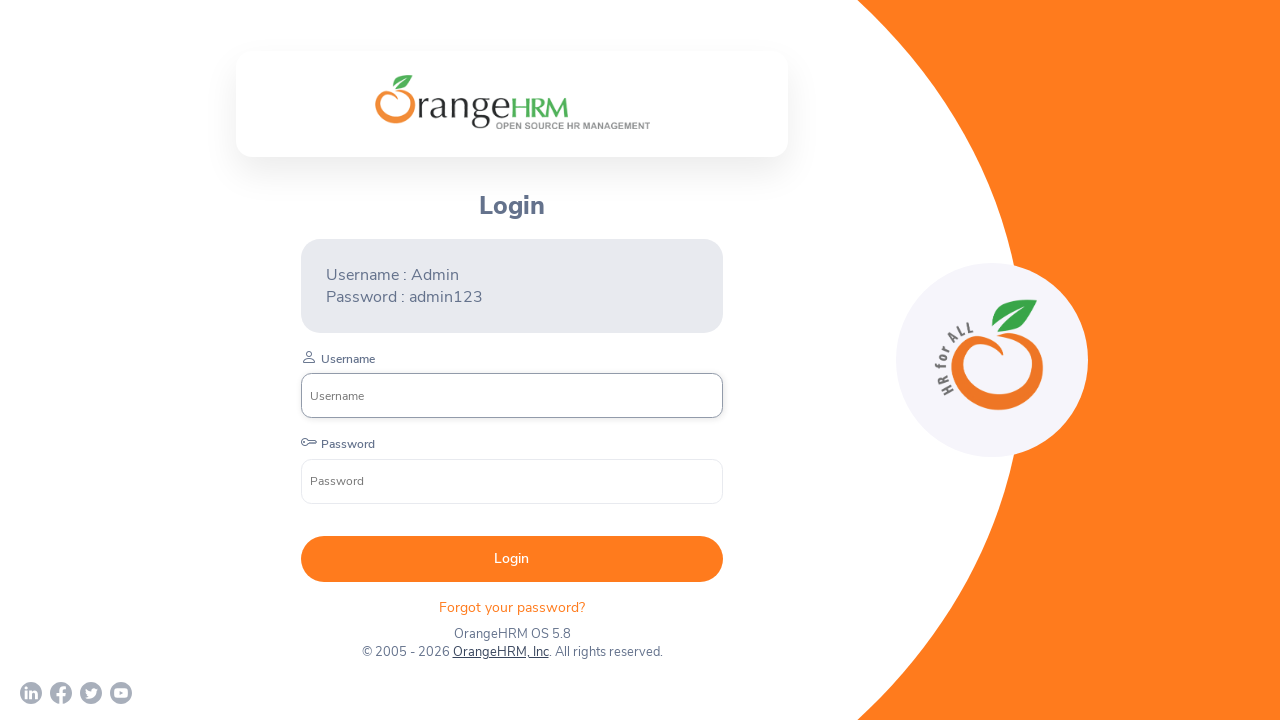

Located company branding logo element
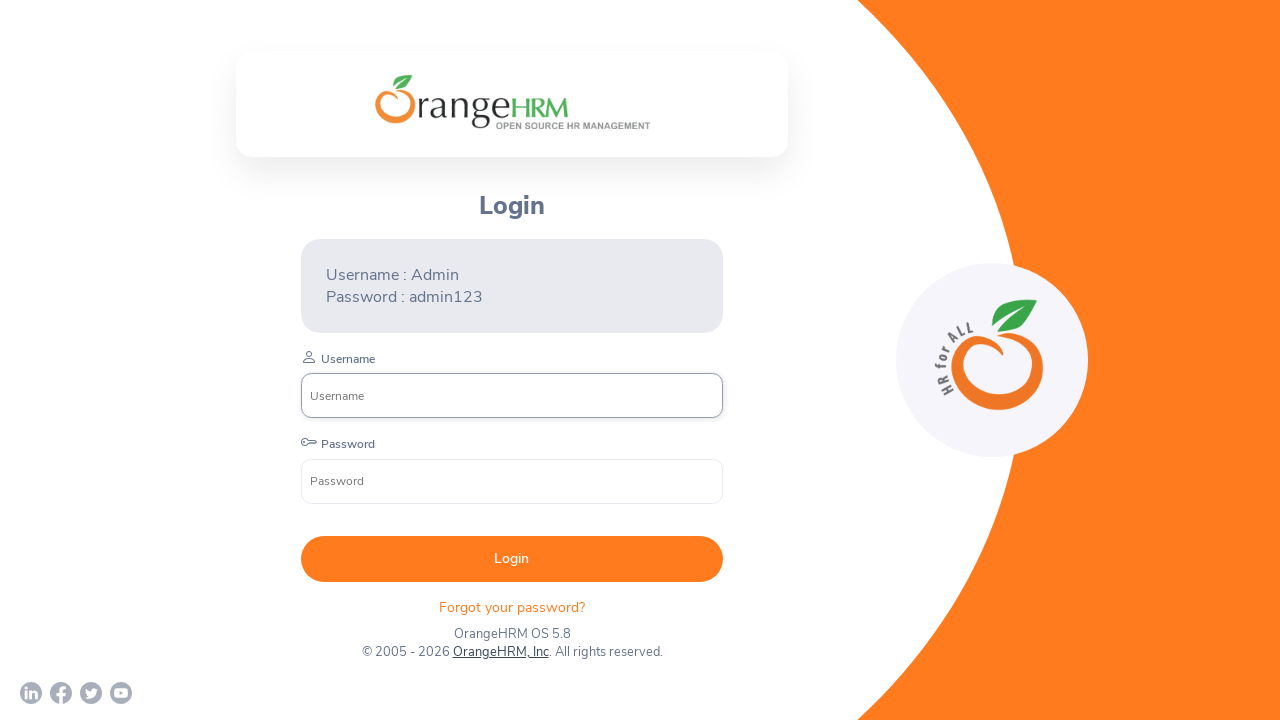

Verified company branding logo is visible on OrangeHRM login page
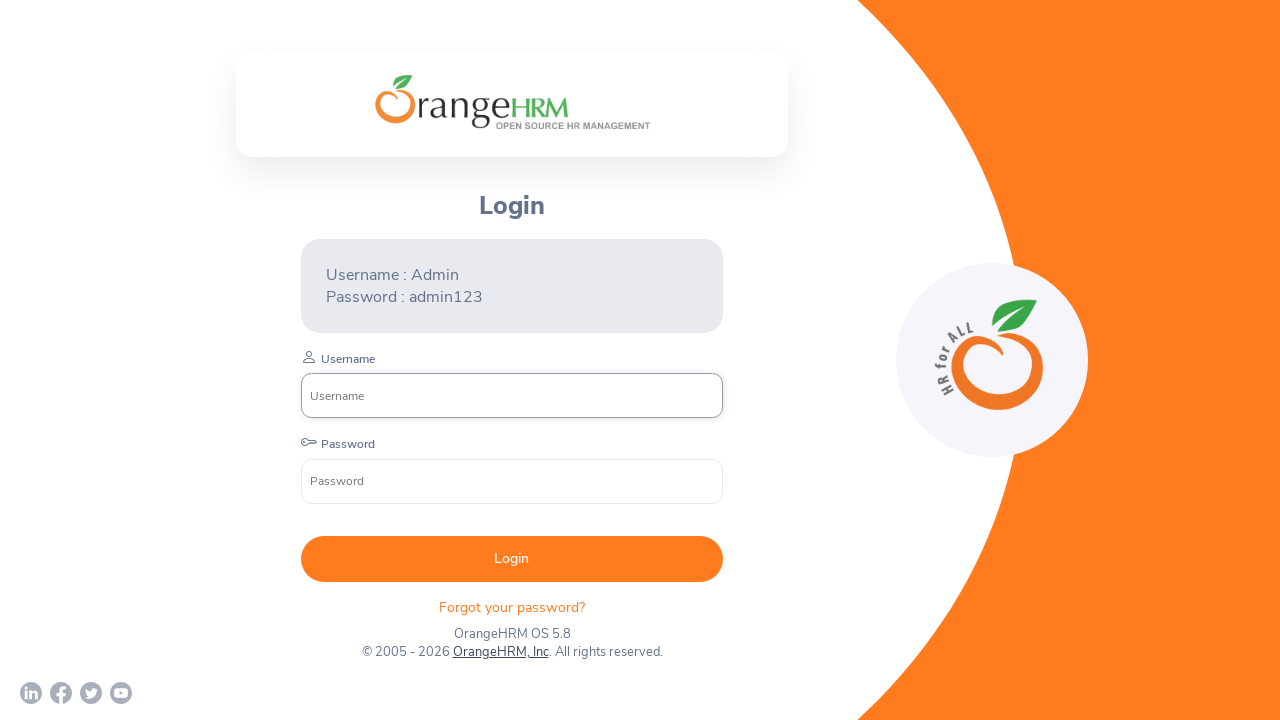

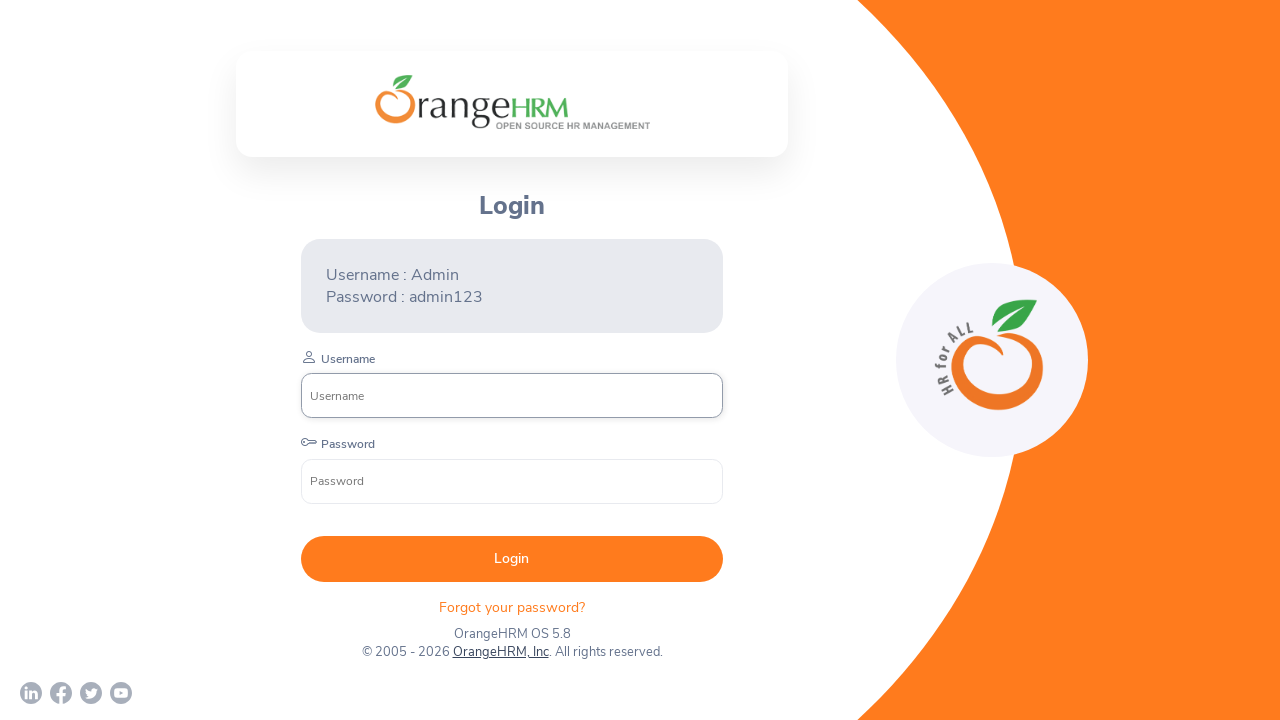